Navigates to the Flipkart e-commerce homepage and verifies the page loads

Starting URL: https://www.flipkart.com

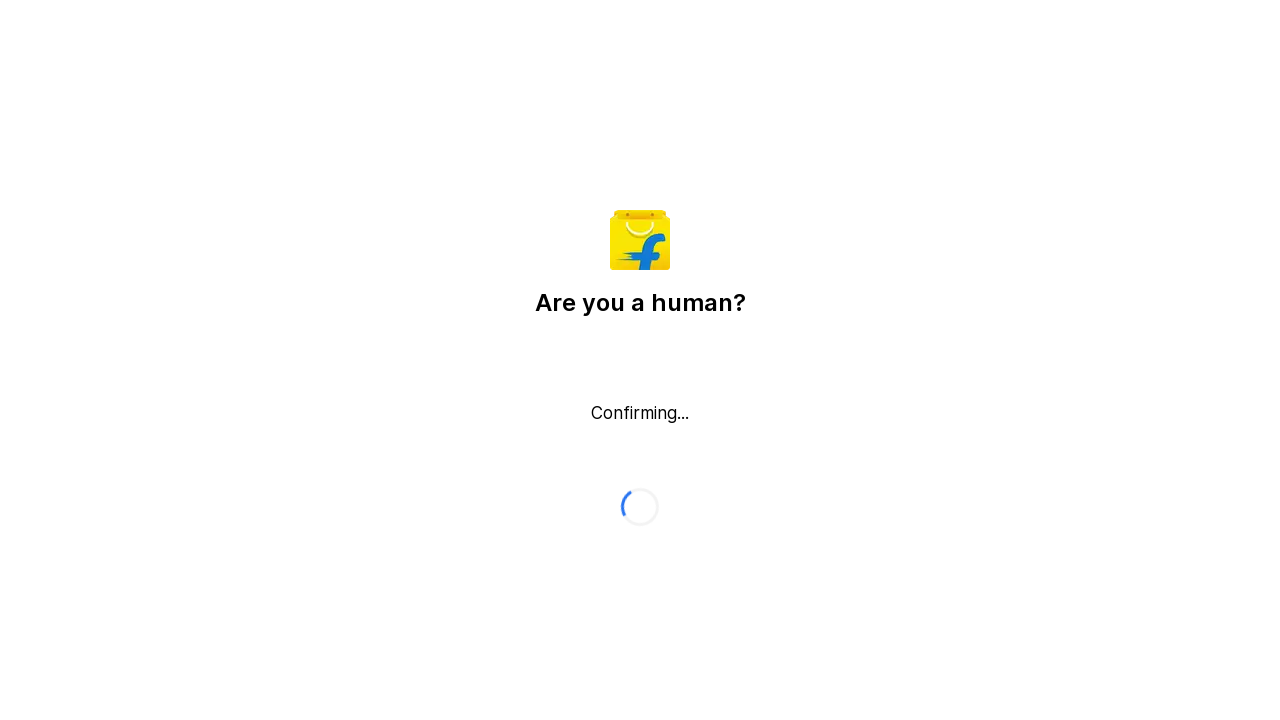

Waited for page DOM to load on Flipkart homepage
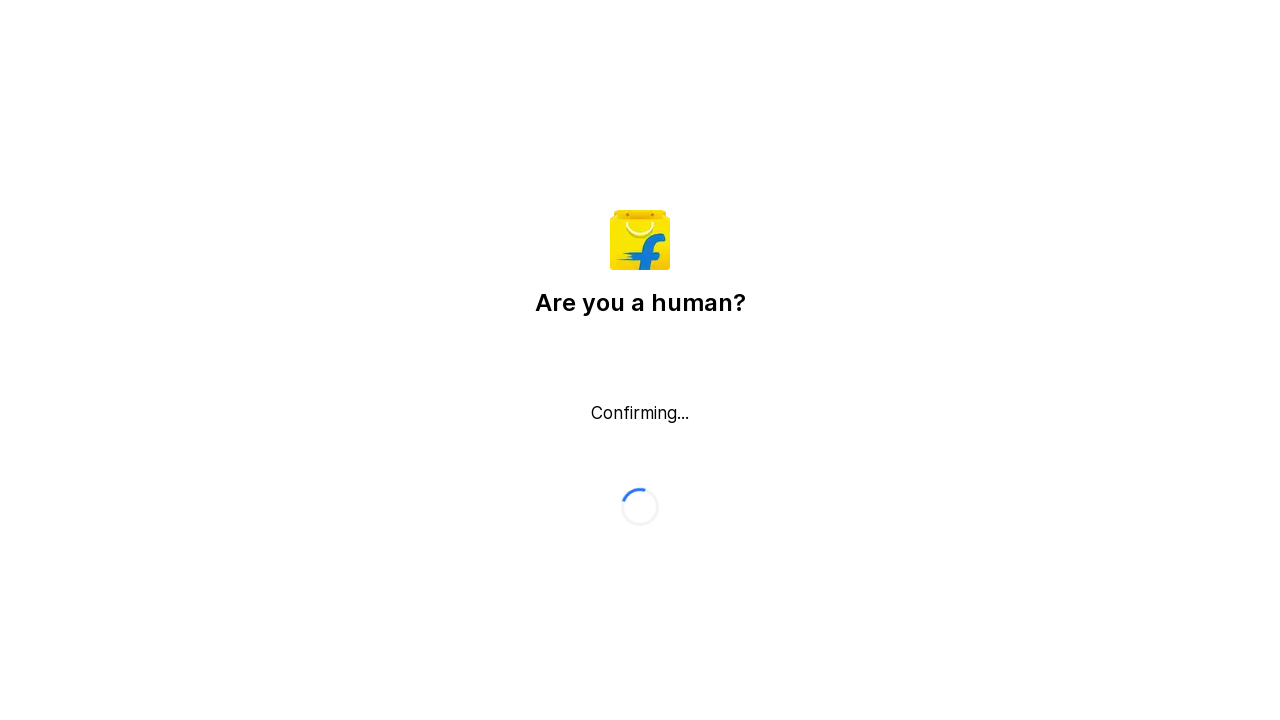

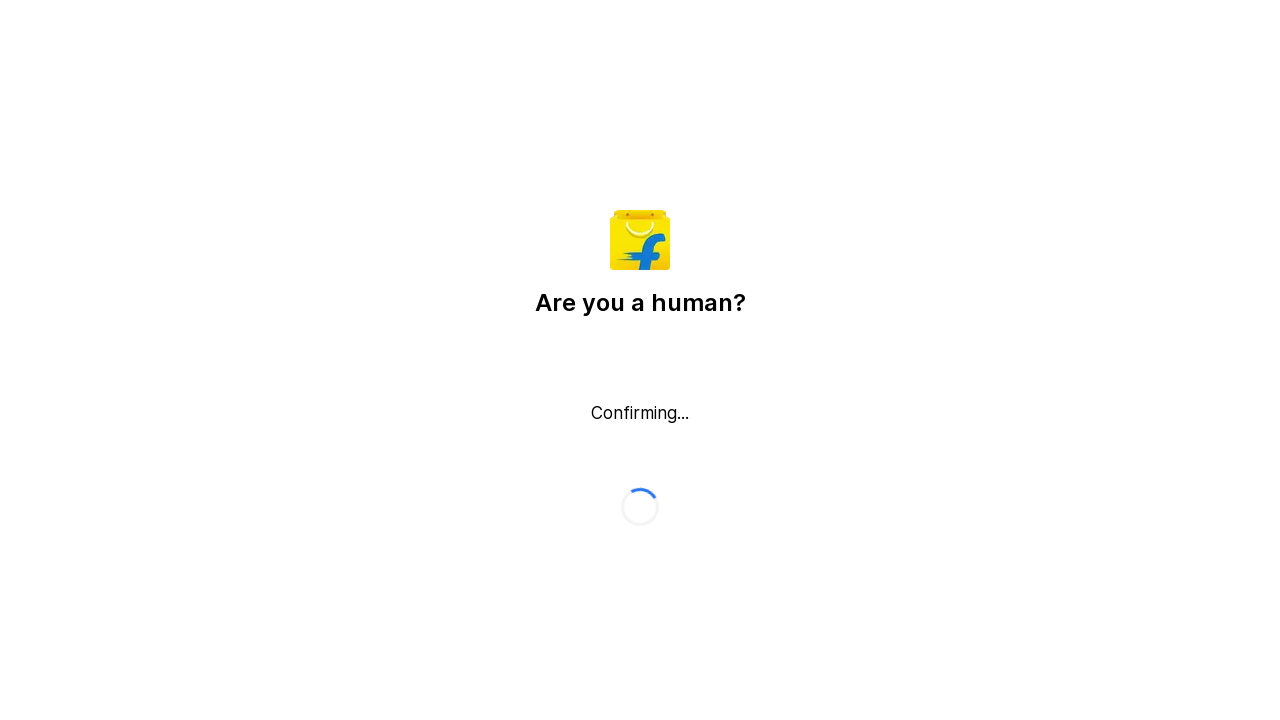